Navigates to Costco website and performs a mouse hover action on one of the navigation menu items

Starting URL: https://www.costco.com/

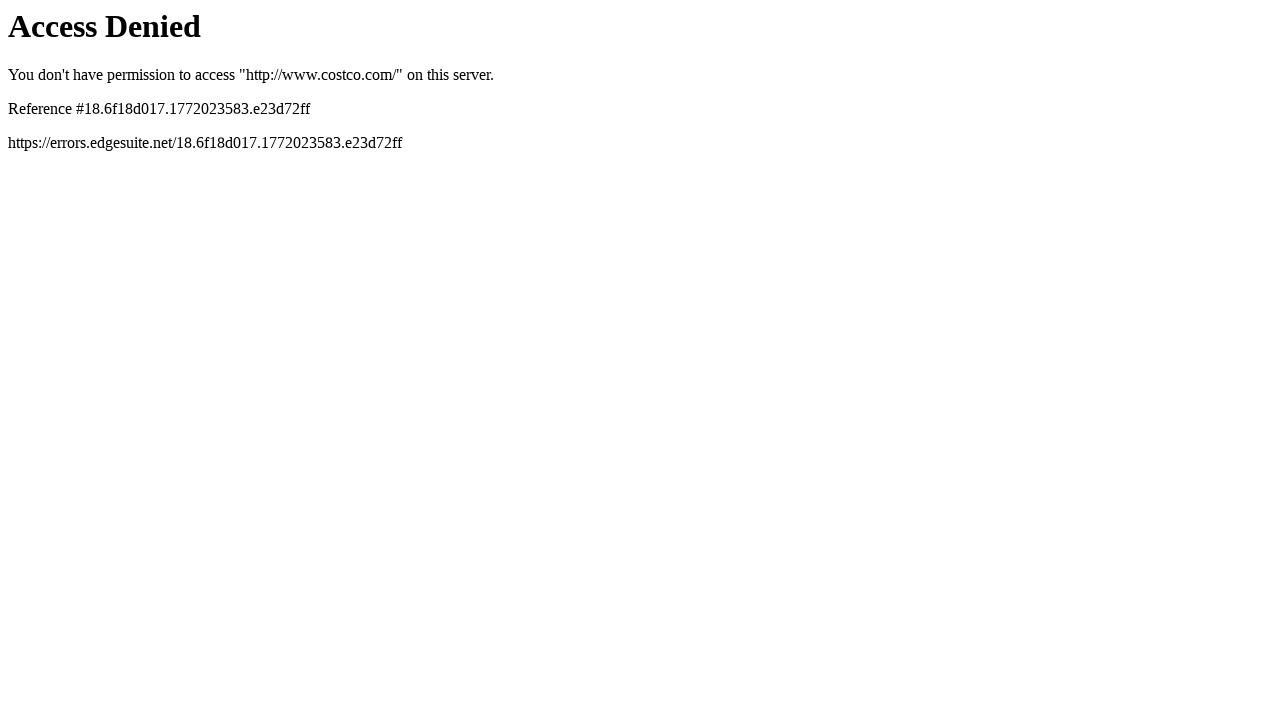

Navigated to Costco website
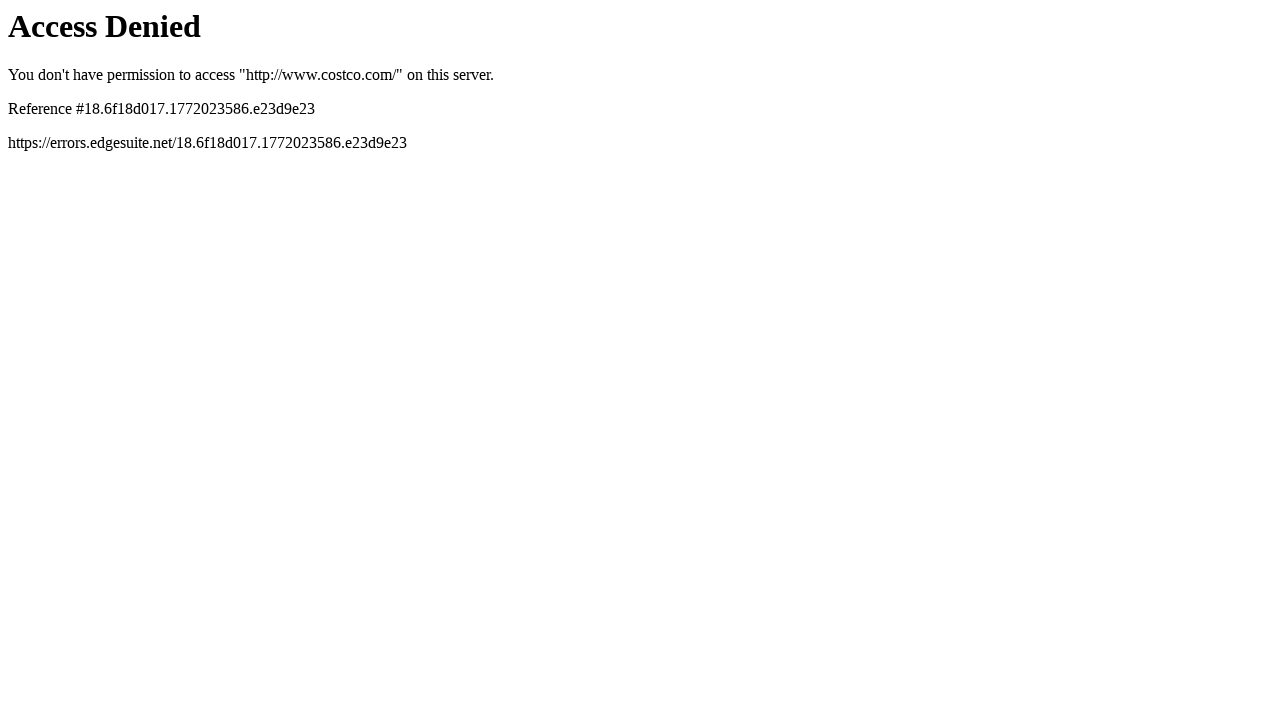

Retrieved all navigation menu items
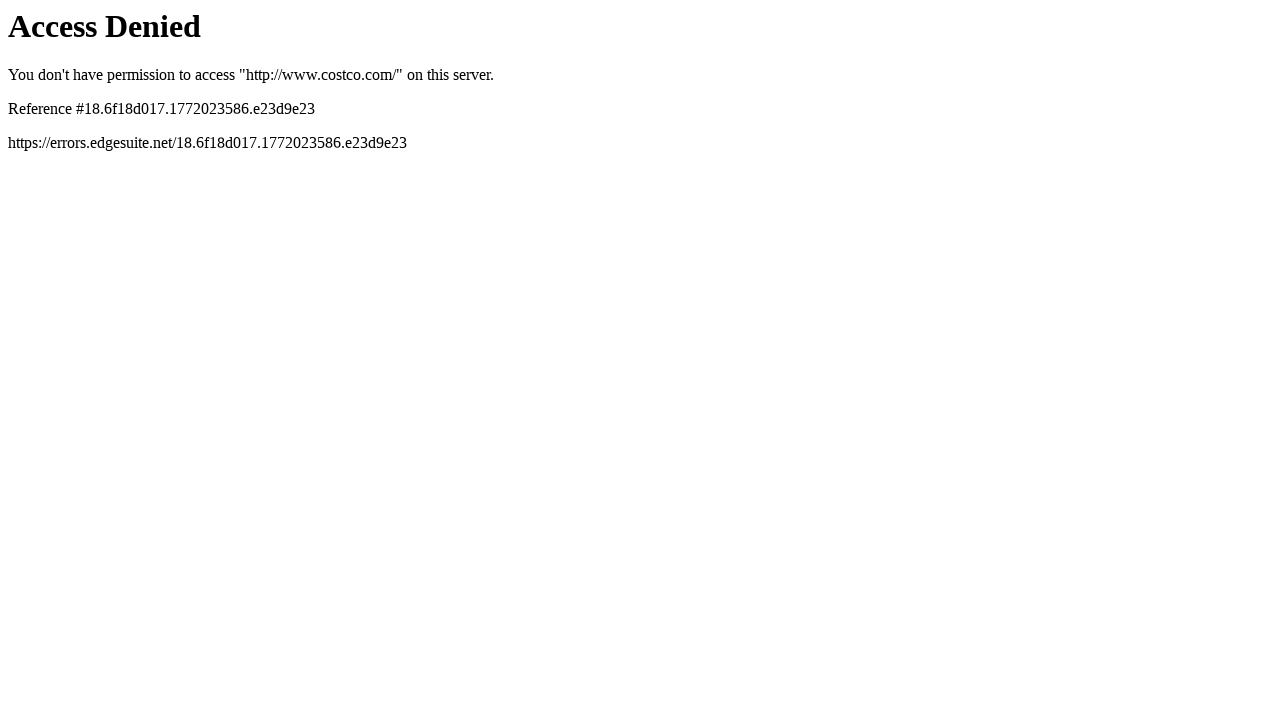

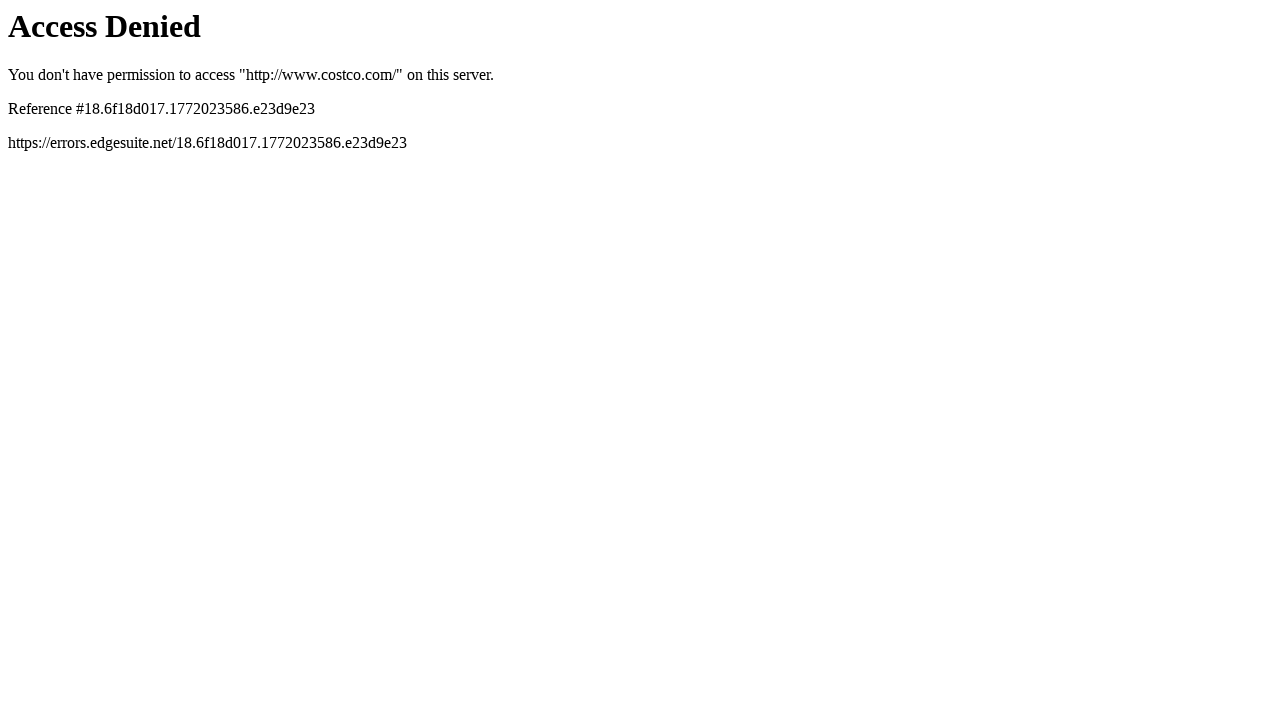